Tests different click actions including single click, double click, and right-click on demo buttons

Starting URL: http://sahitest.com/demo/clicks.htm

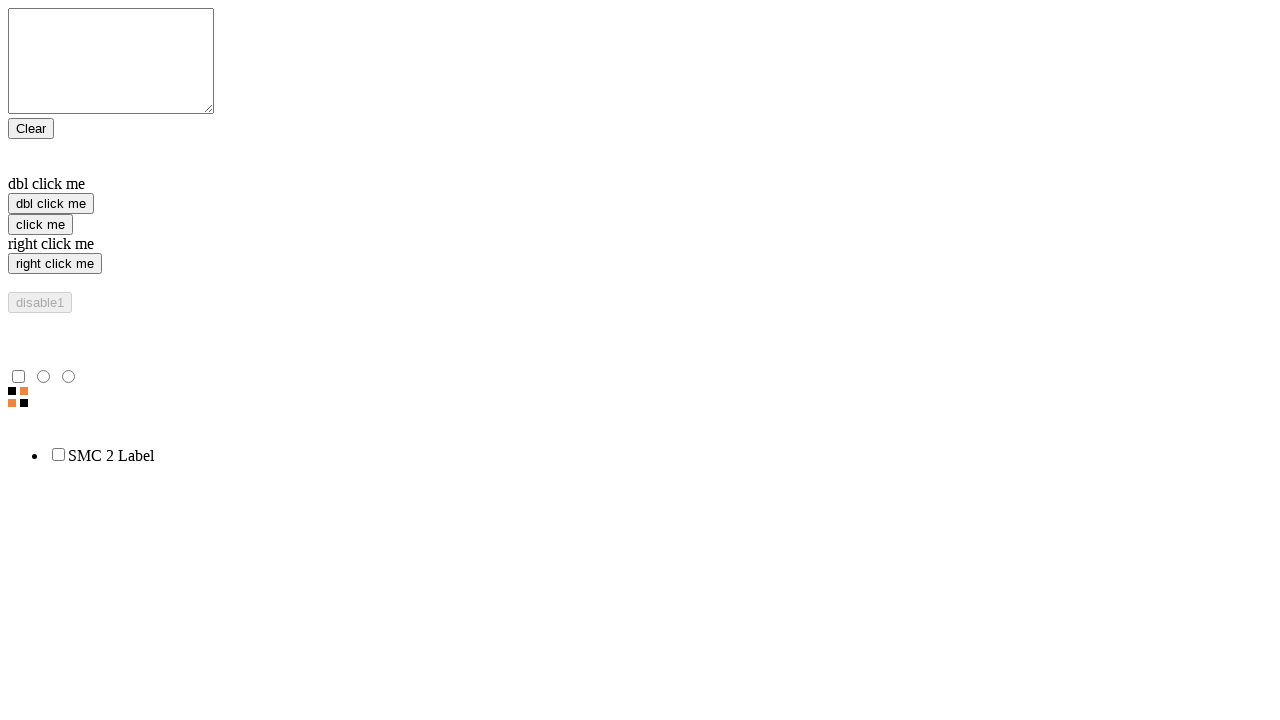

Located single click button element
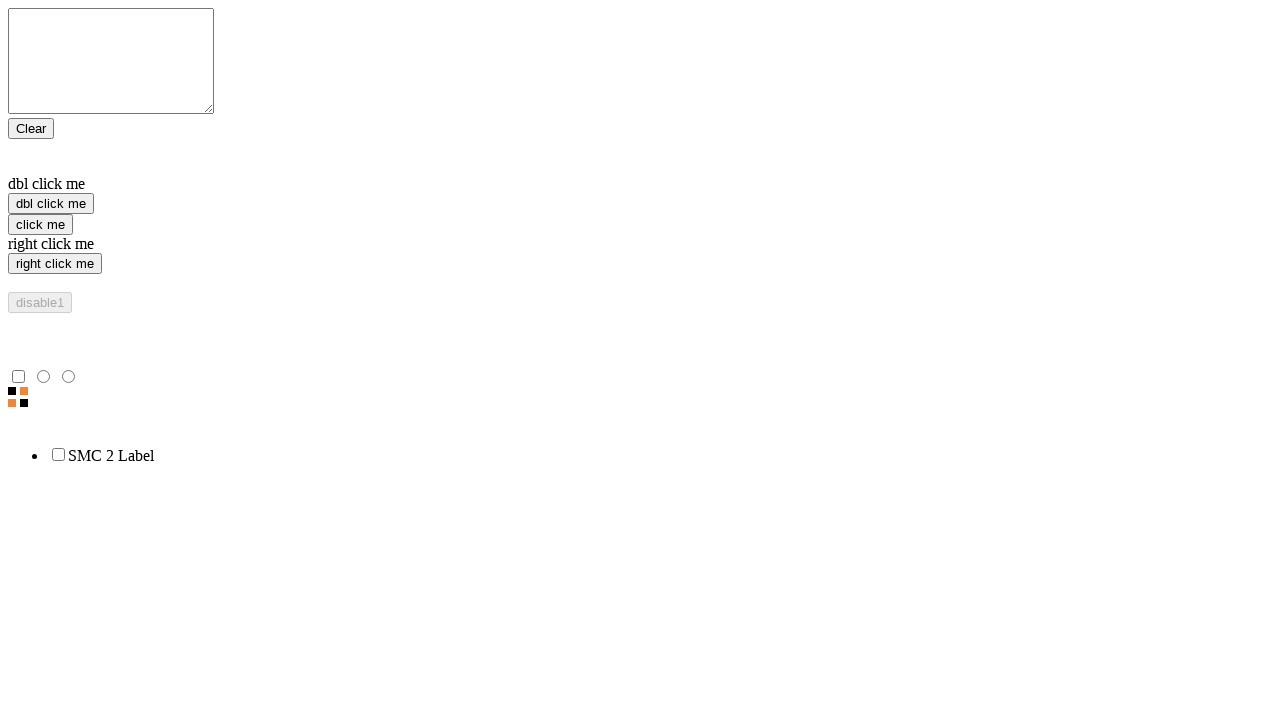

Located double click button element
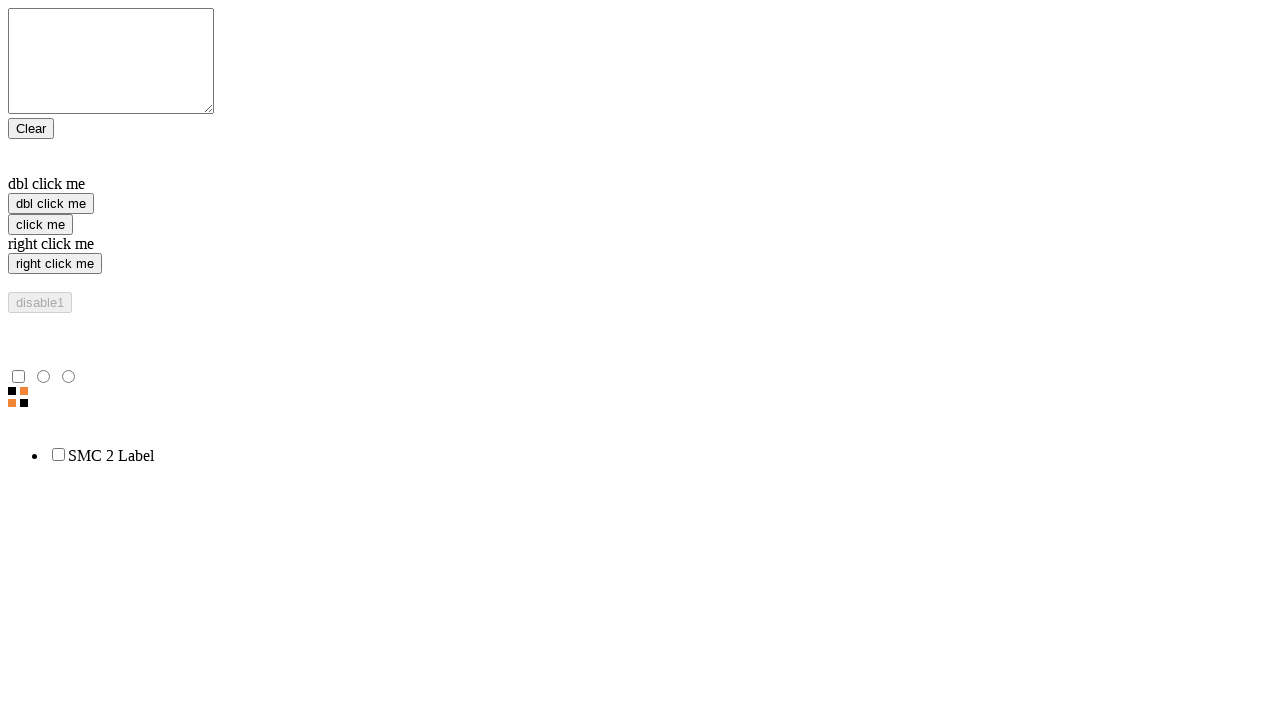

Located right click button element
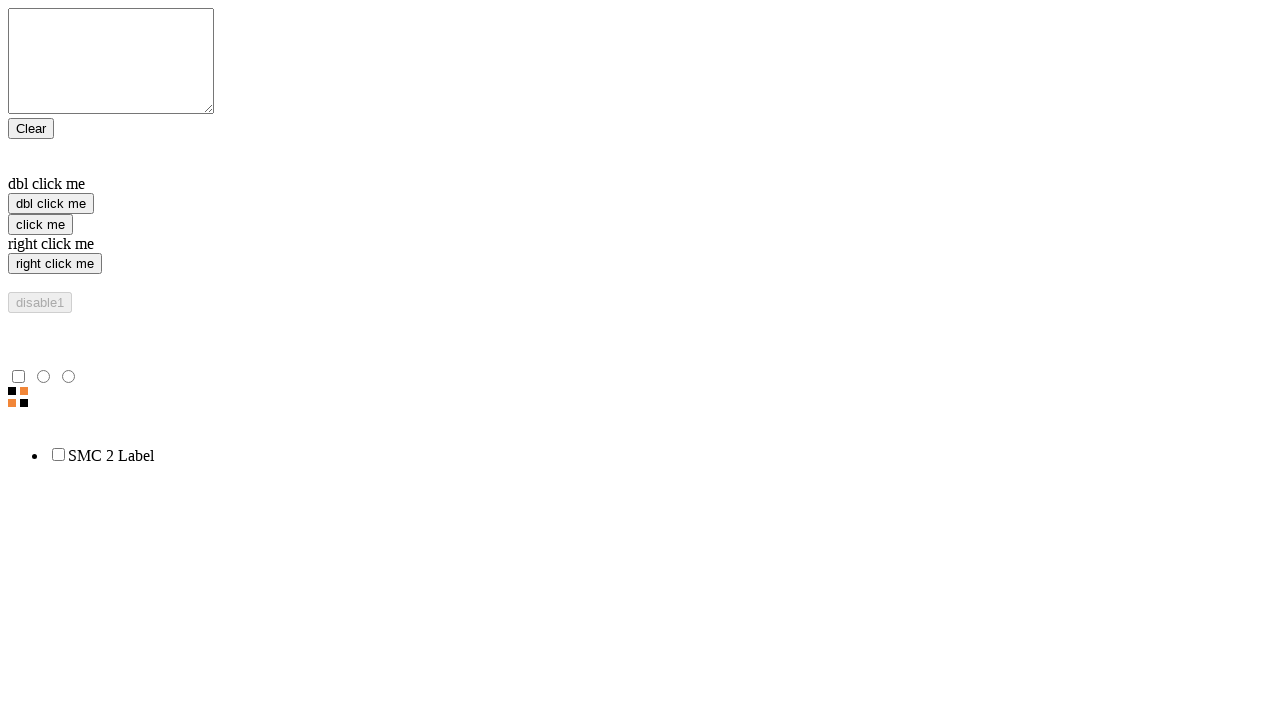

Performed single click on 'click me' button at (40, 224) on xpath=//input[@value='click me']
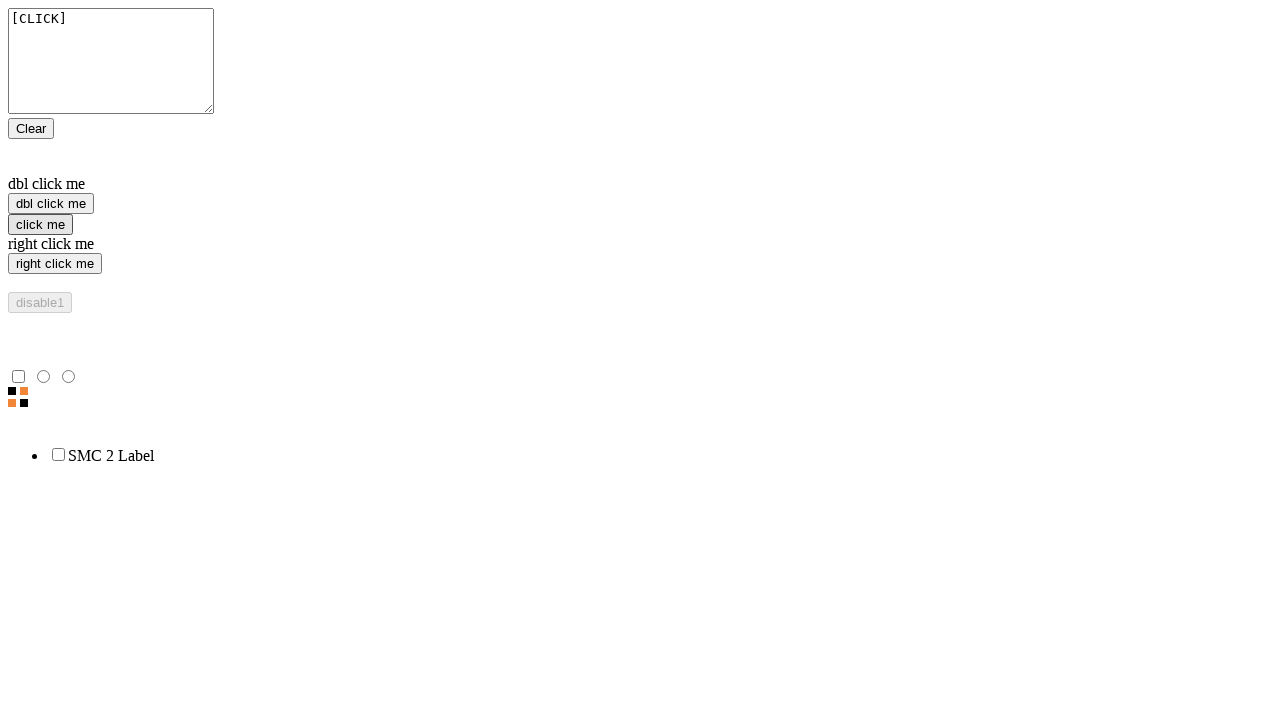

Performed right click on 'right click me' button at (55, 264) on xpath=//input[@value='right click me']
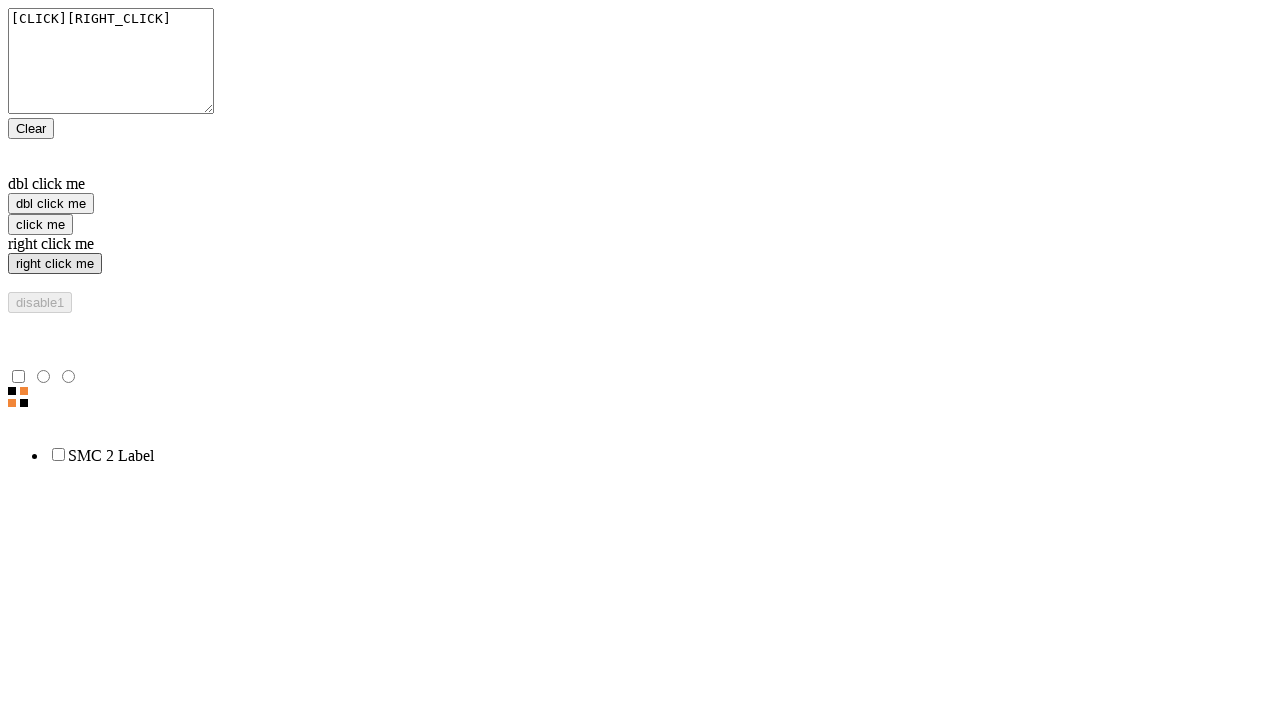

Performed double click on 'dbl click me' button at (51, 204) on xpath=//input[@value='dbl click me']
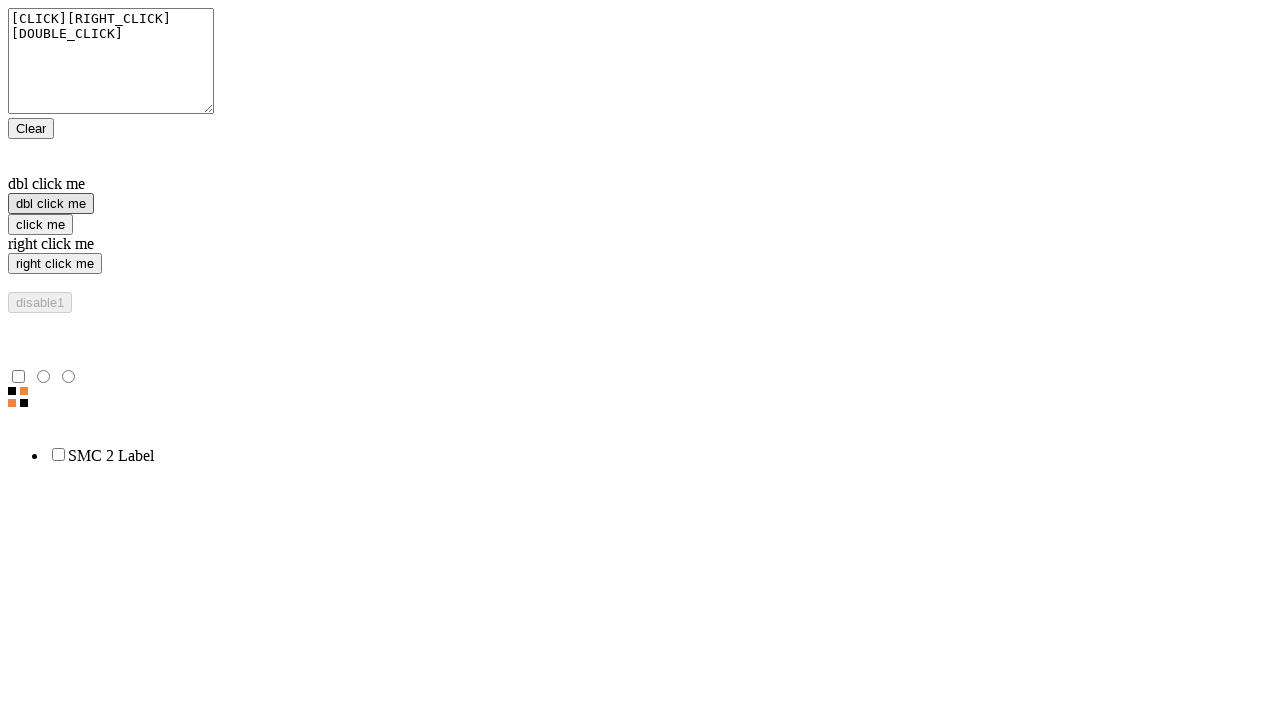

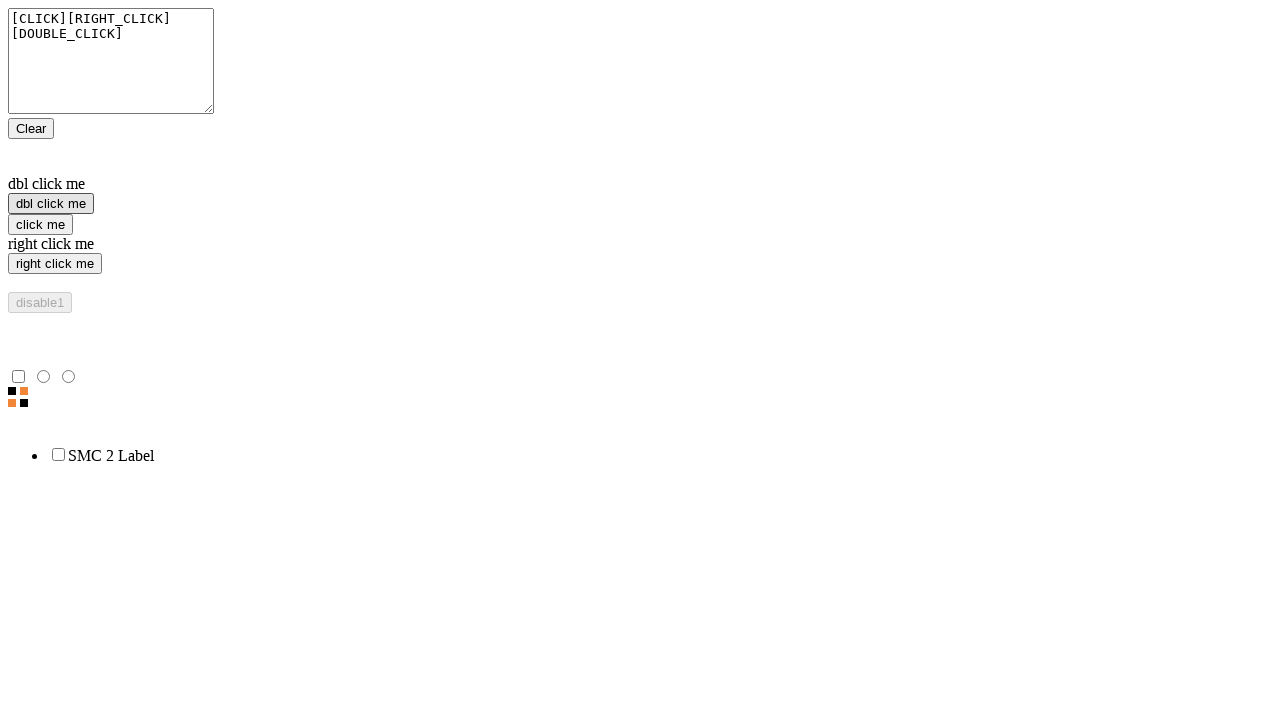